Navigates to the LetCode.in homepage and clicks on the "testing" element to access the testing practice section.

Starting URL: https://letcode.in/

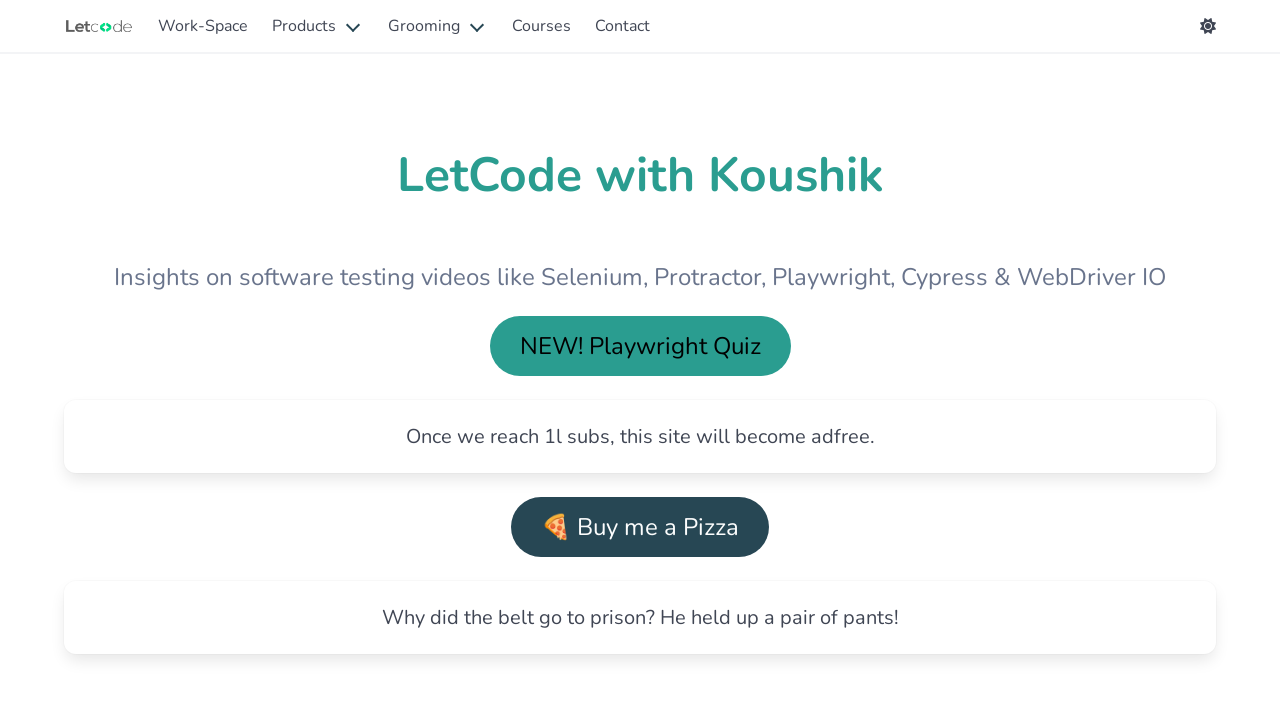

Navigated to LetCode.in homepage
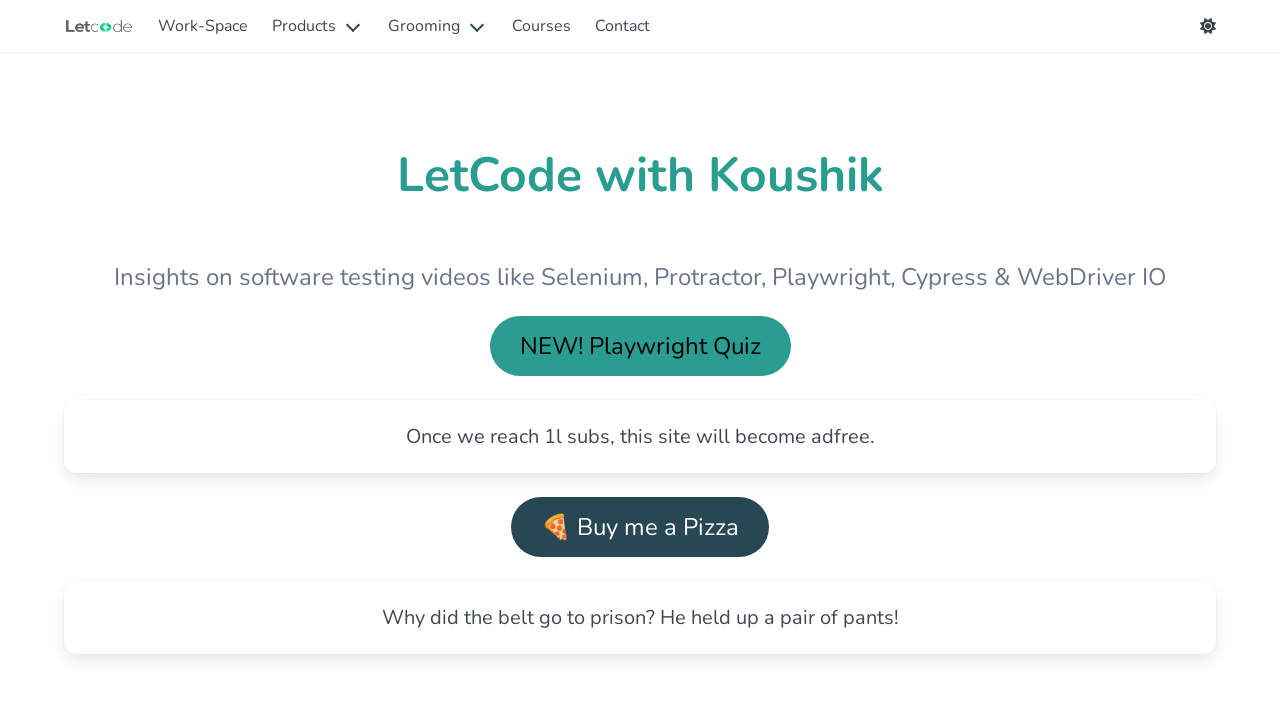

Clicked on testing element to access testing practice section at (203, 26) on #testing
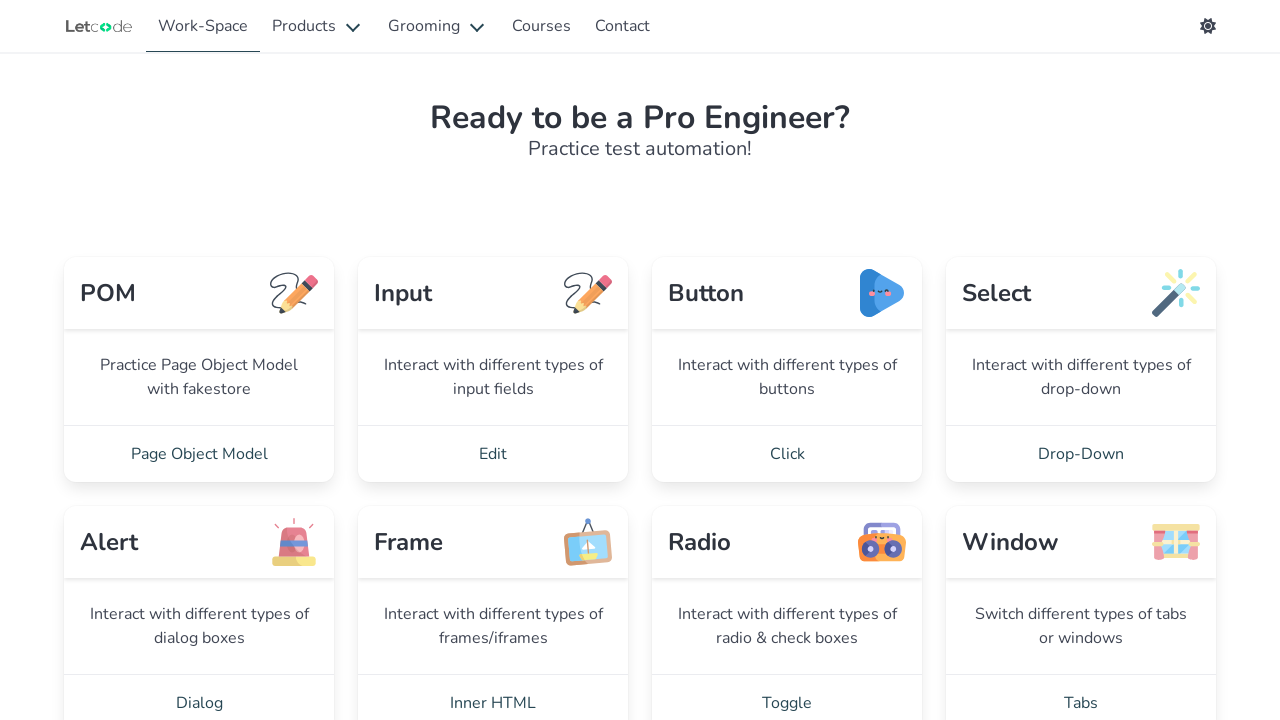

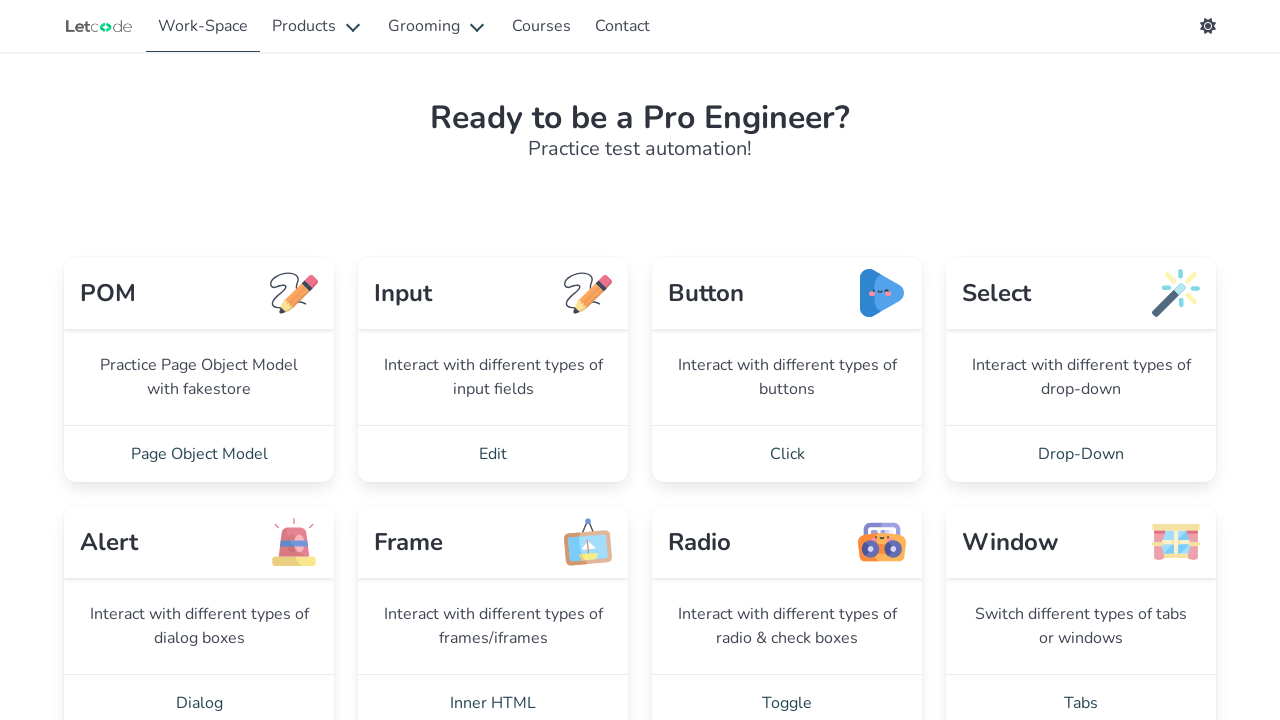